Tests editing a task while on the Active filter view

Starting URL: https://todomvc4tasj.herokuapp.com/

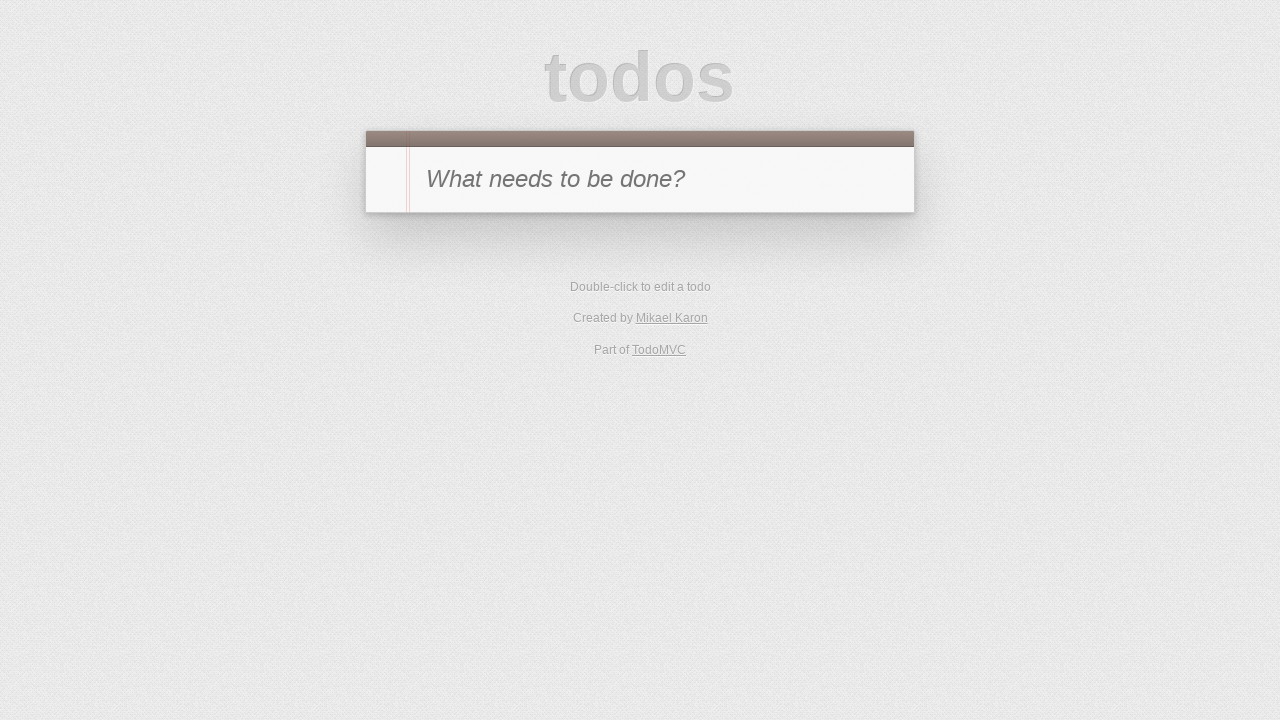

Set initial task in localStorage via JavaScript
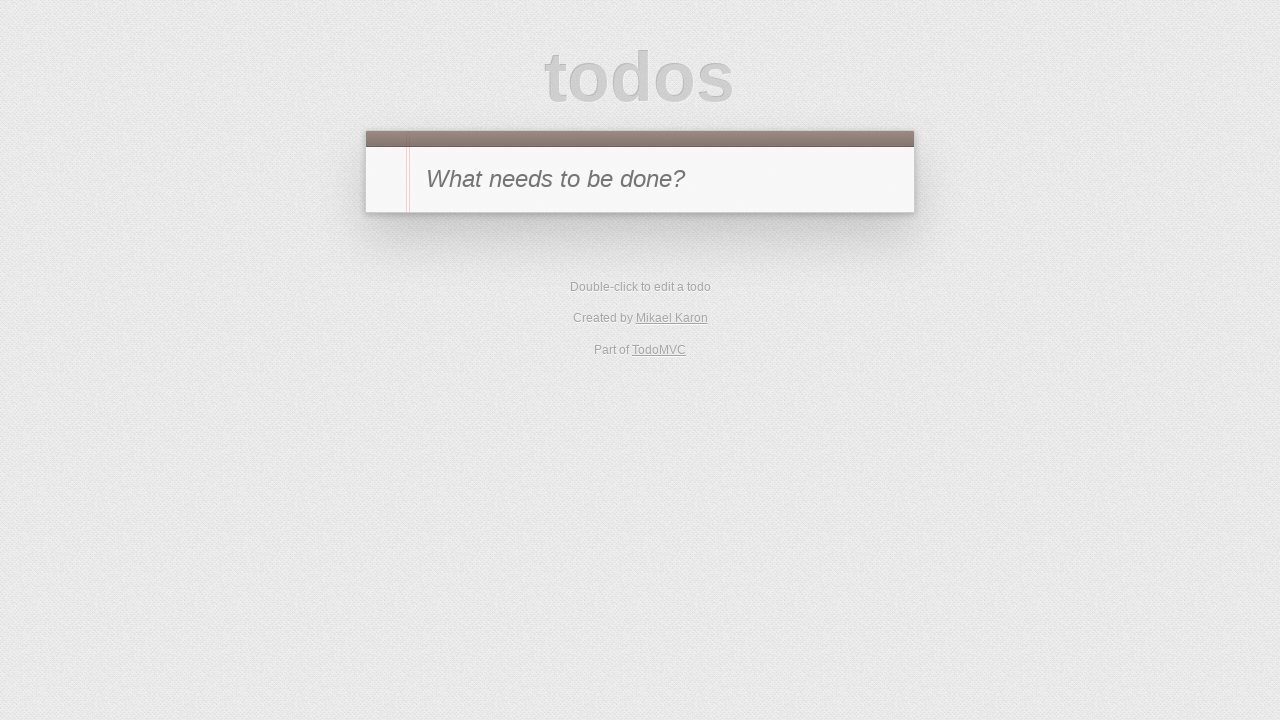

Reloaded page to load task from localStorage
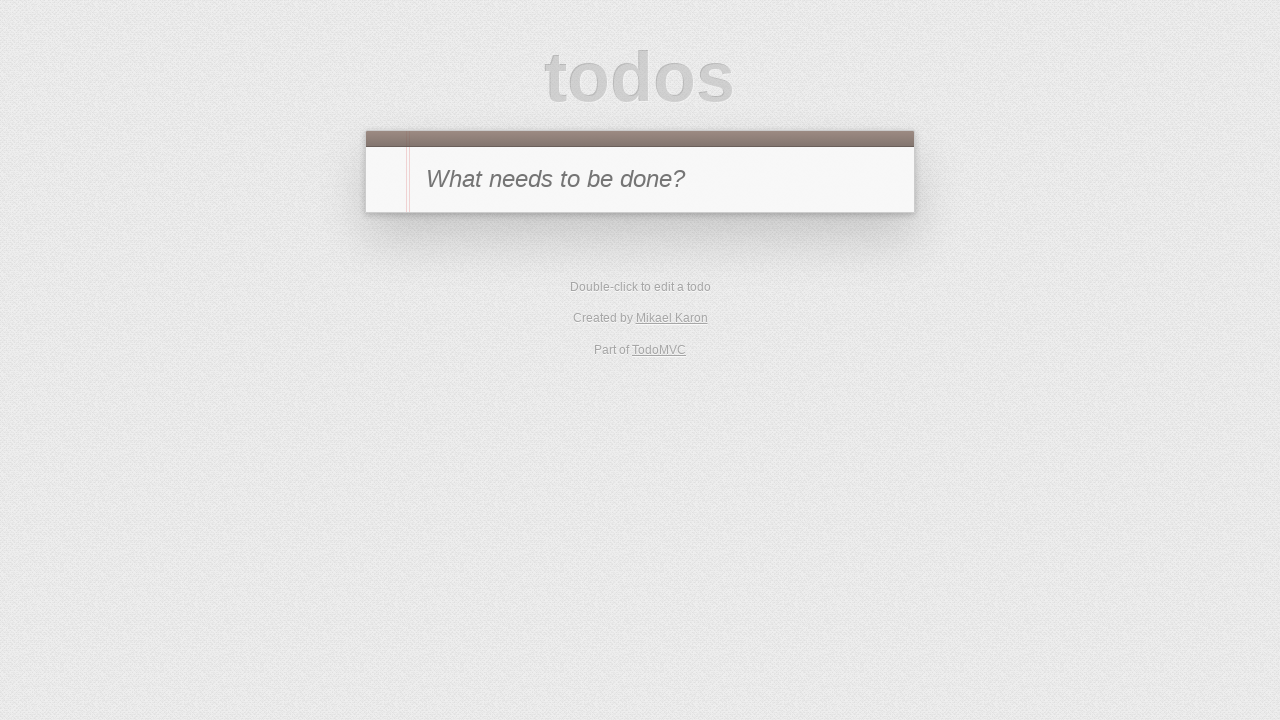

Clicked Active filter button at (614, 291) on text=Active
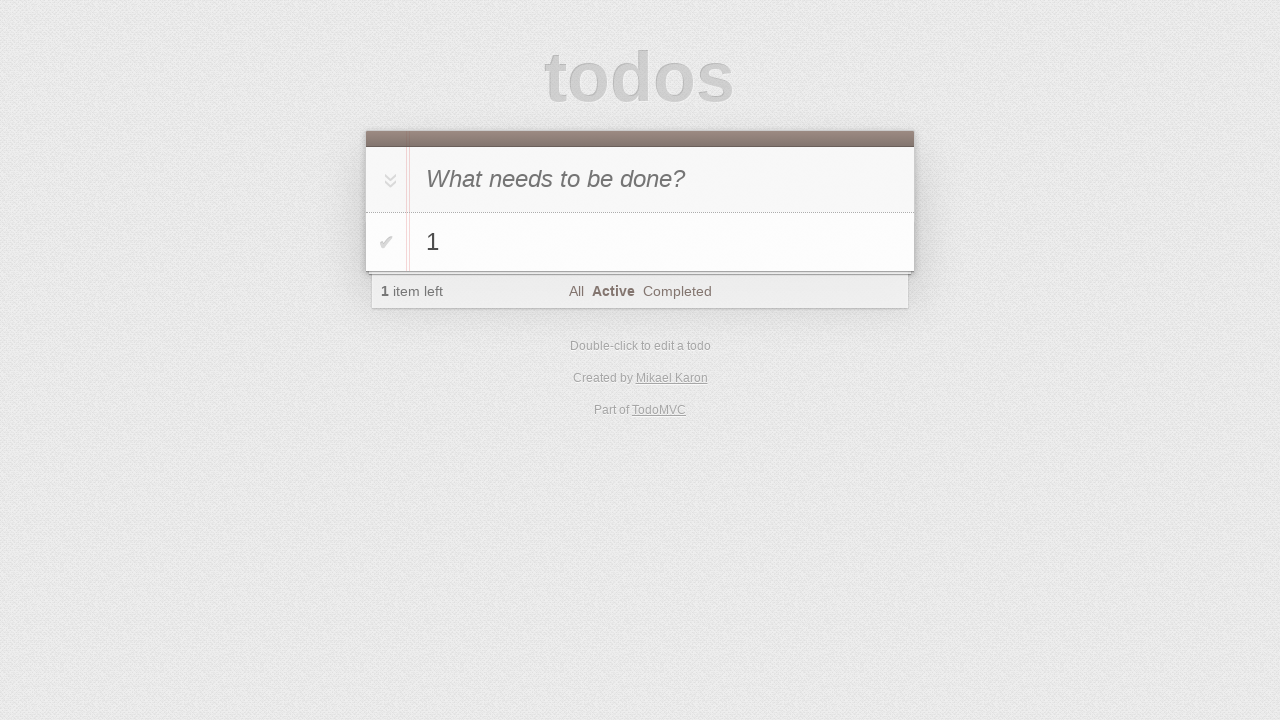

Double-clicked task '1' to enter edit mode at (640, 242) on #todo-list>li:has-text('1')
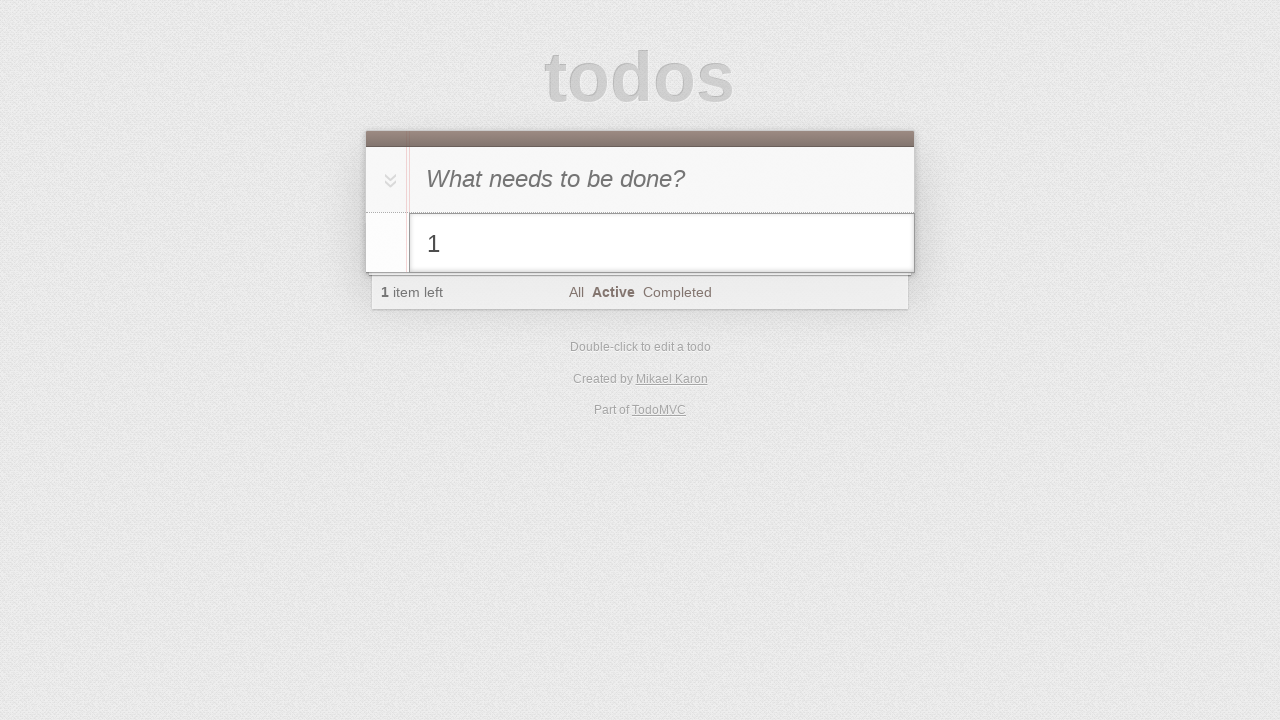

Filled edit field with '1 edited' on #todo-list>li.editing .edit
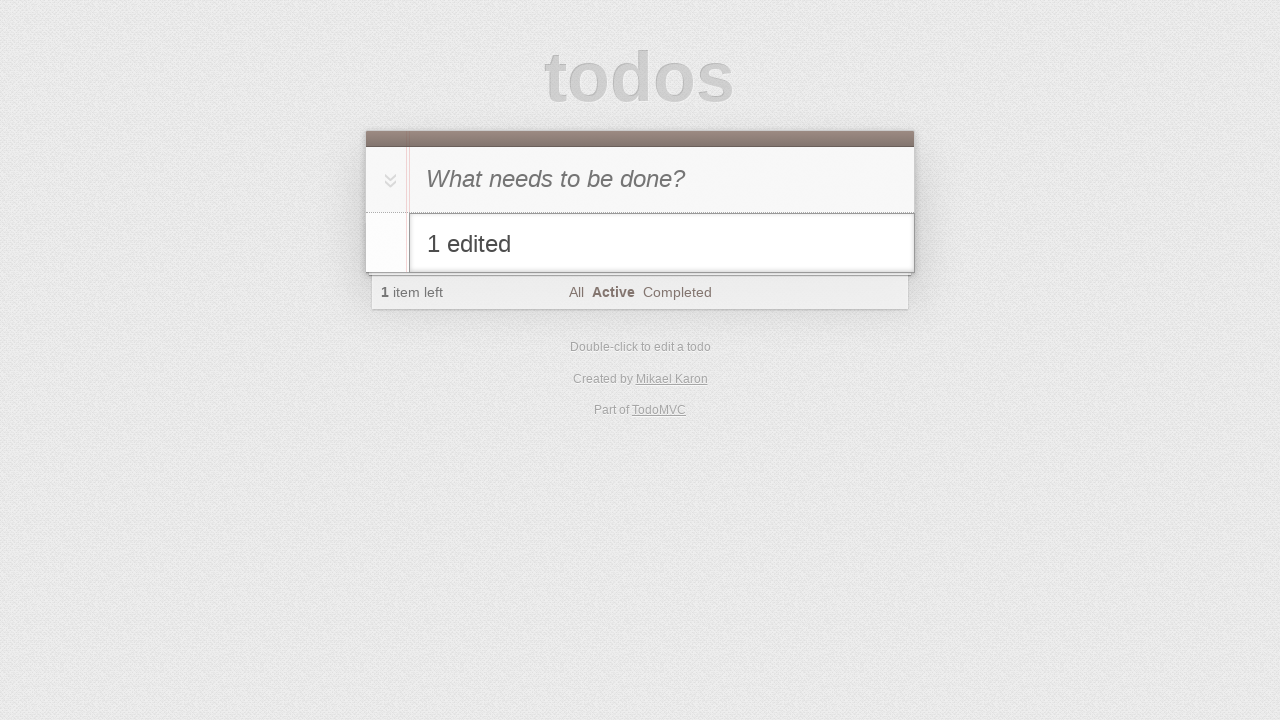

Pressed Enter to confirm task edit on #todo-list>li.editing .edit
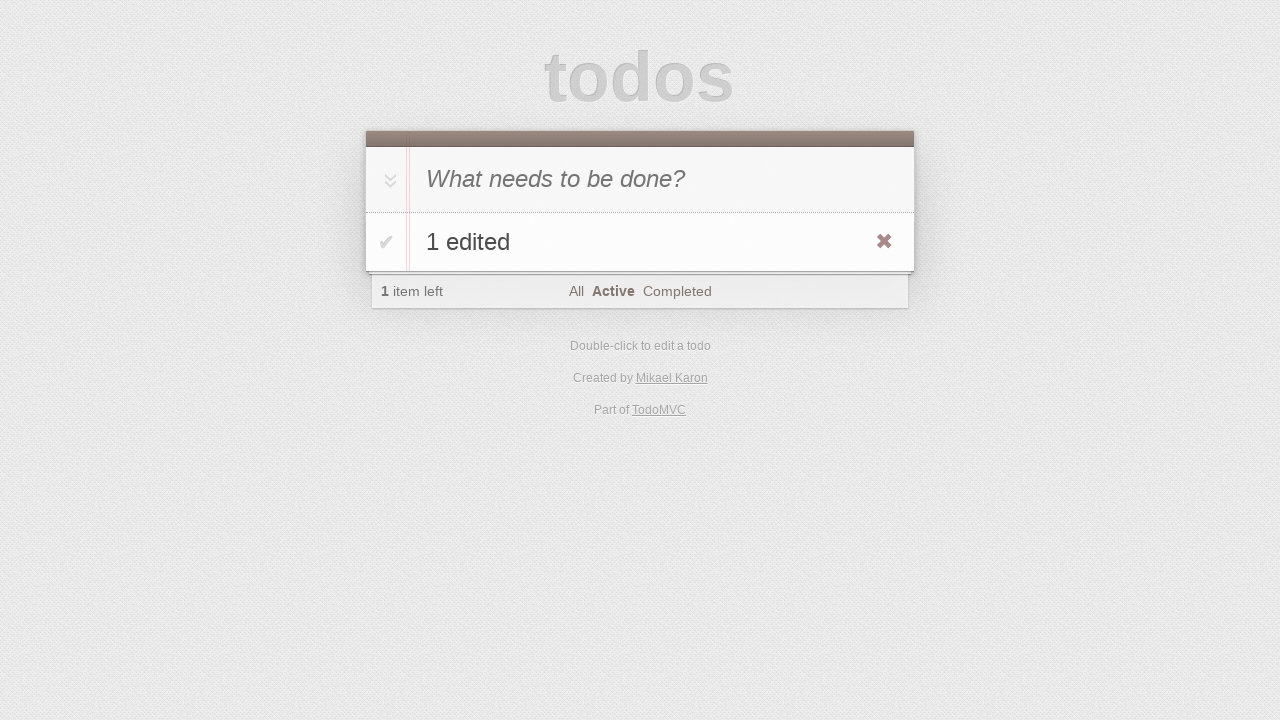

Verified edited task '1 edited' appeared in the list
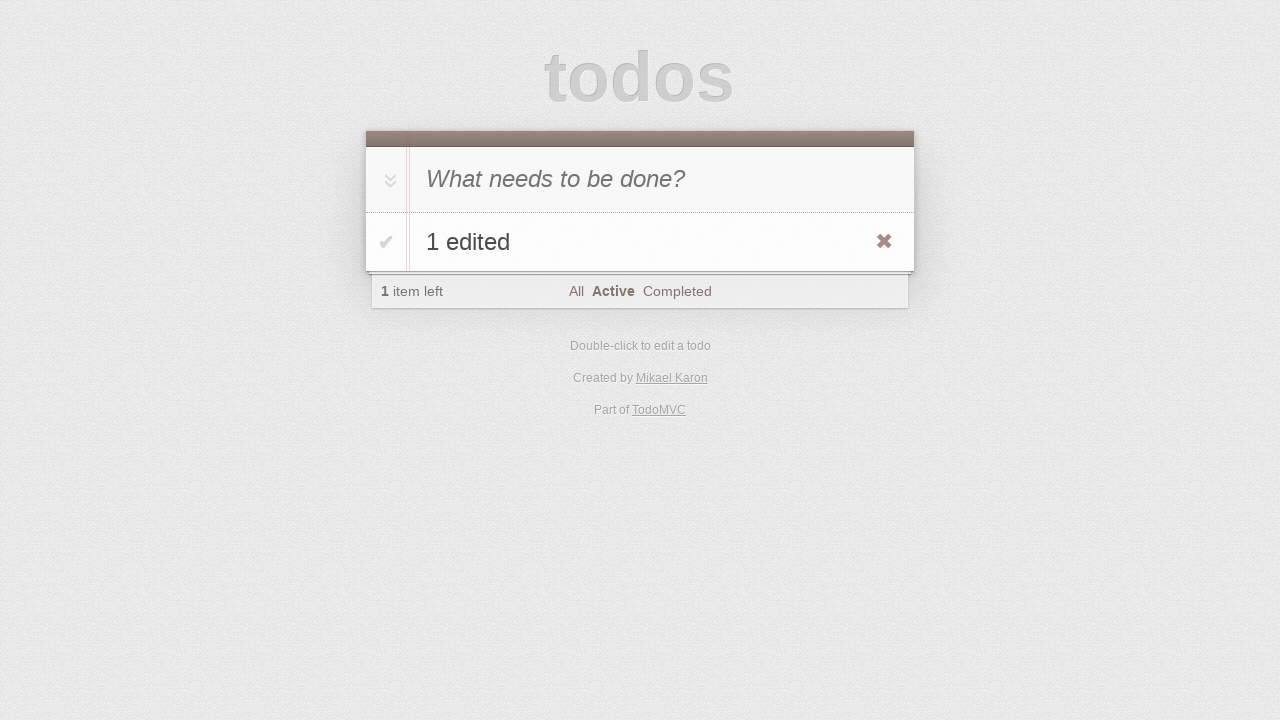

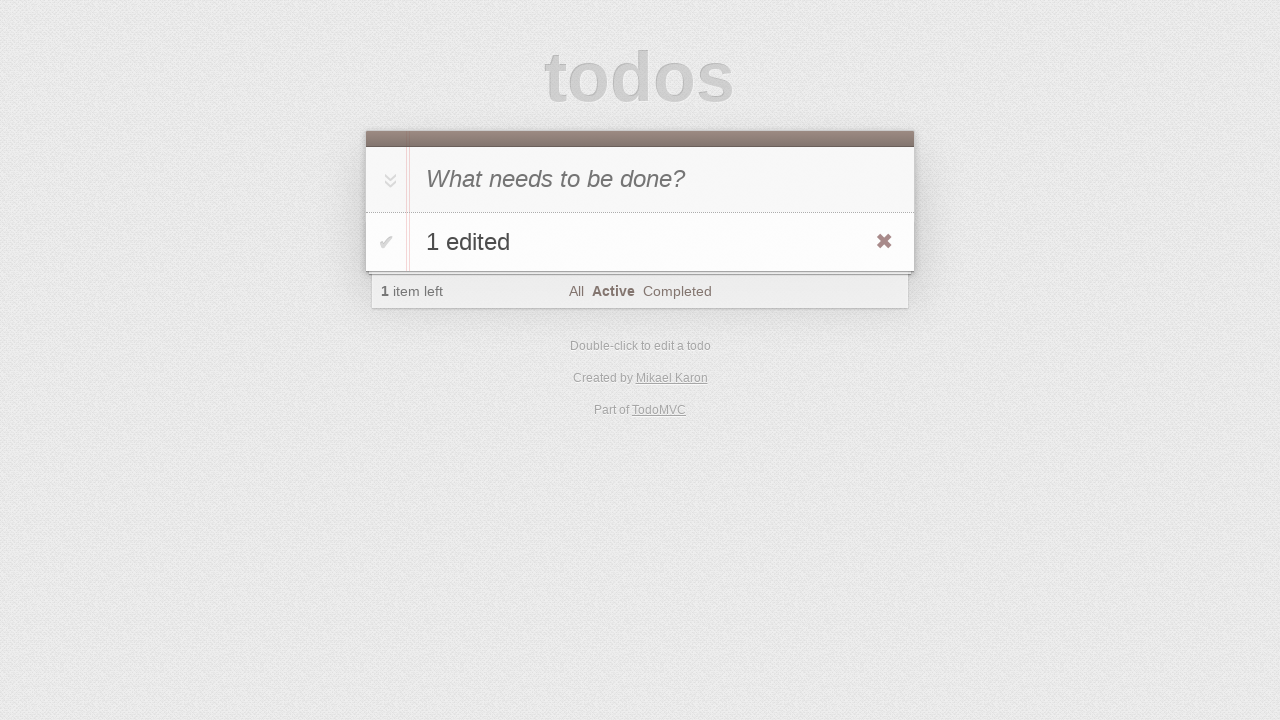